Tests the email signup flow on a demo automation testing site by entering an email address and clicking the enter button to navigate to the registration page.

Starting URL: http://demo.automationtesting.in/Index.html

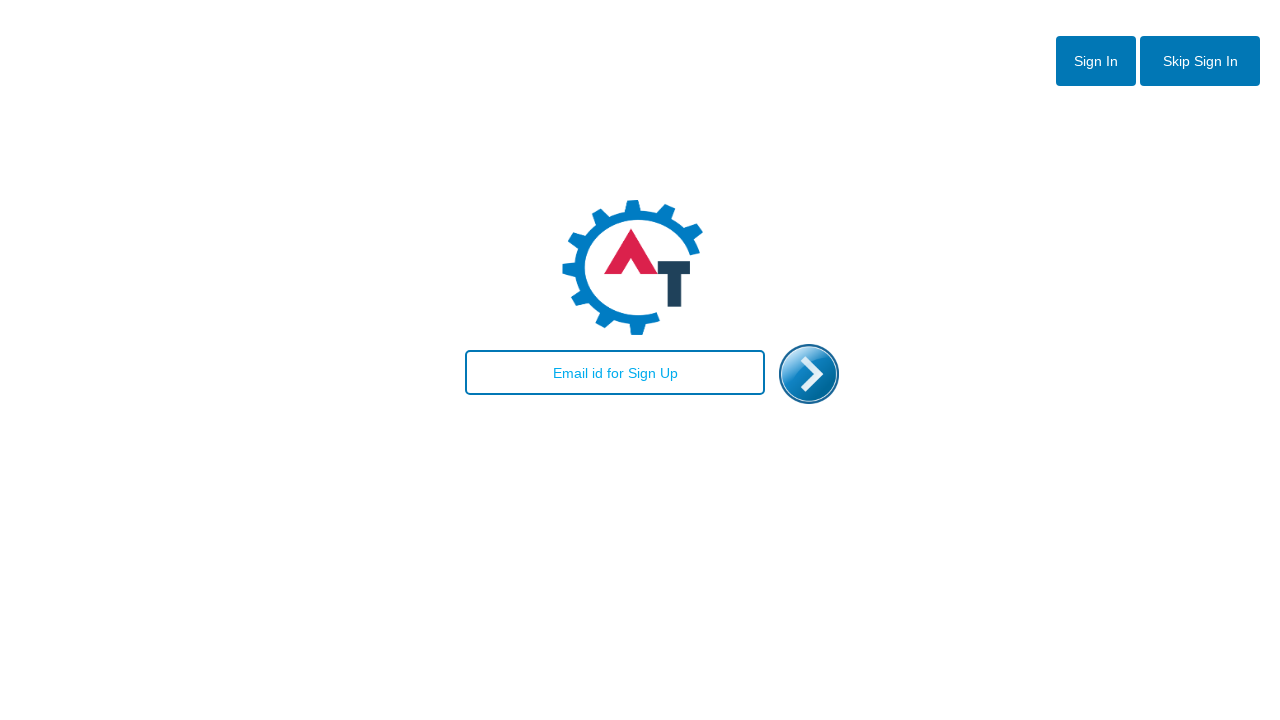

Entered email address 'alex.kumar@samples.com' in email field on #email
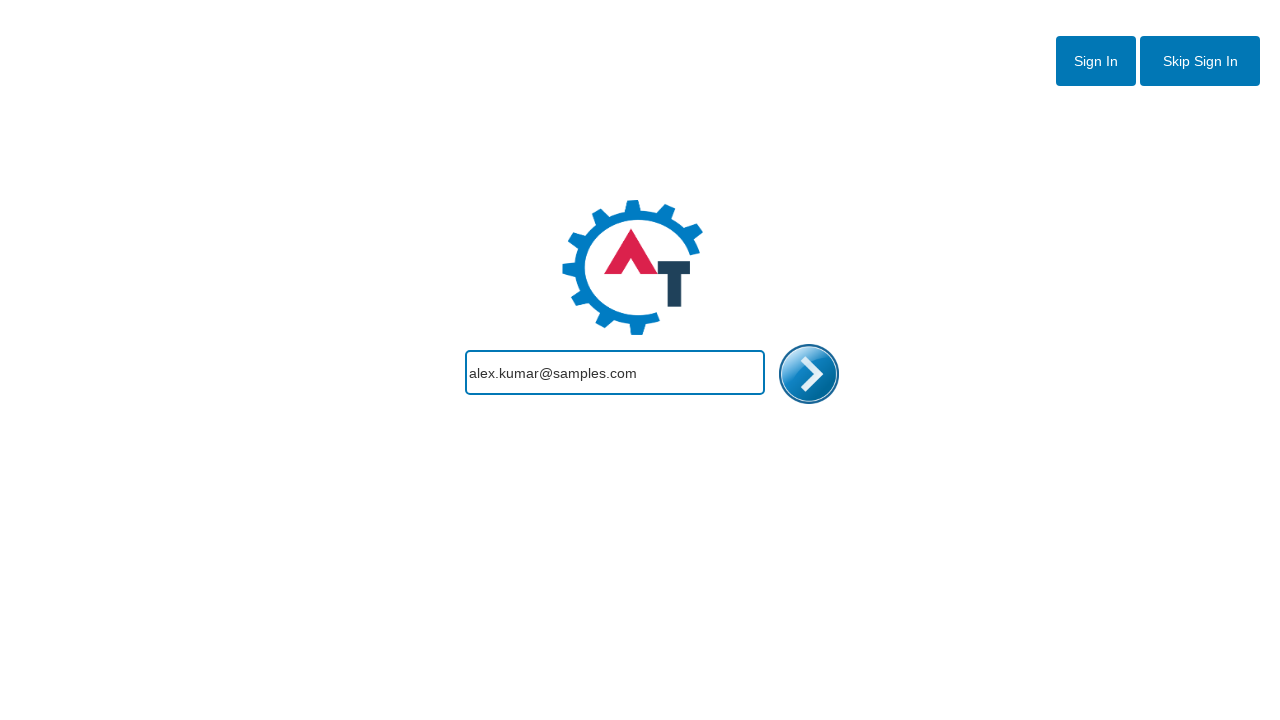

Clicked the enter/submit button to proceed to registration at (809, 374) on #enterimg
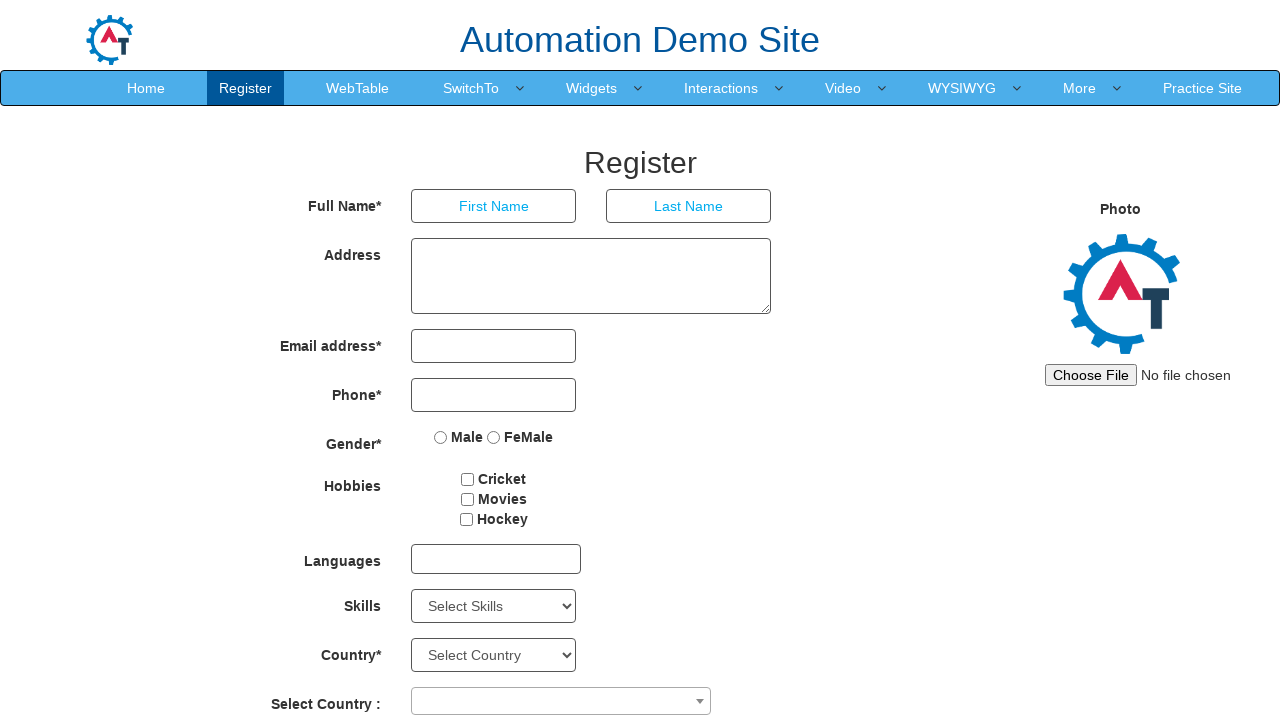

Waited for page to load and navigated to registration page
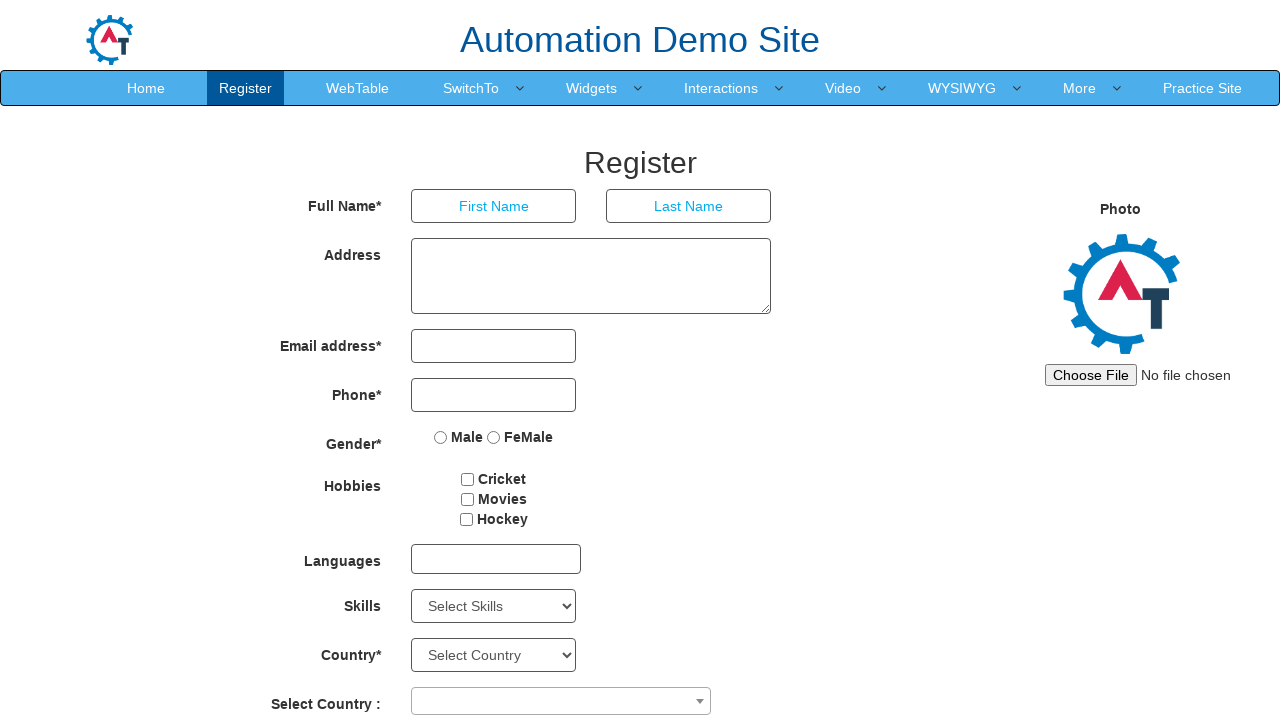

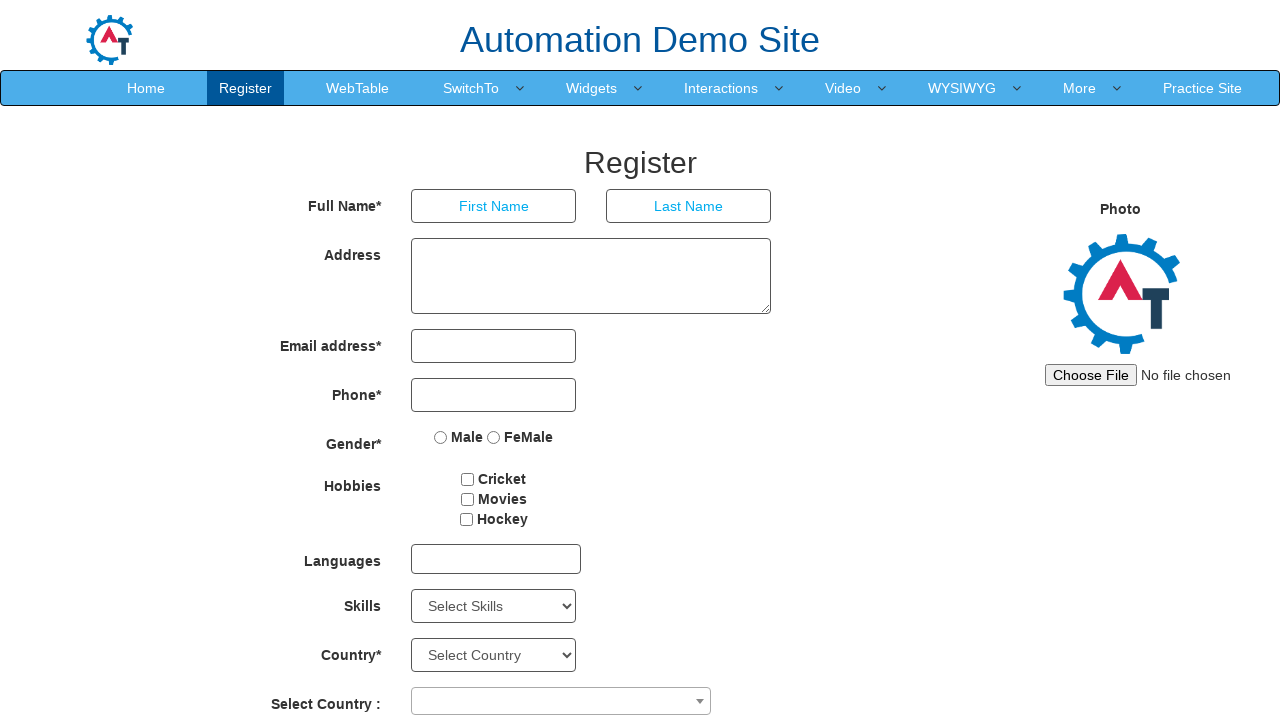